Tests various input field interactions on LeafGround practice site including filling text fields, checking if an element is enabled, clearing a field, and retrieving an attribute value.

Starting URL: https://www.leafground.com/input.xhtml

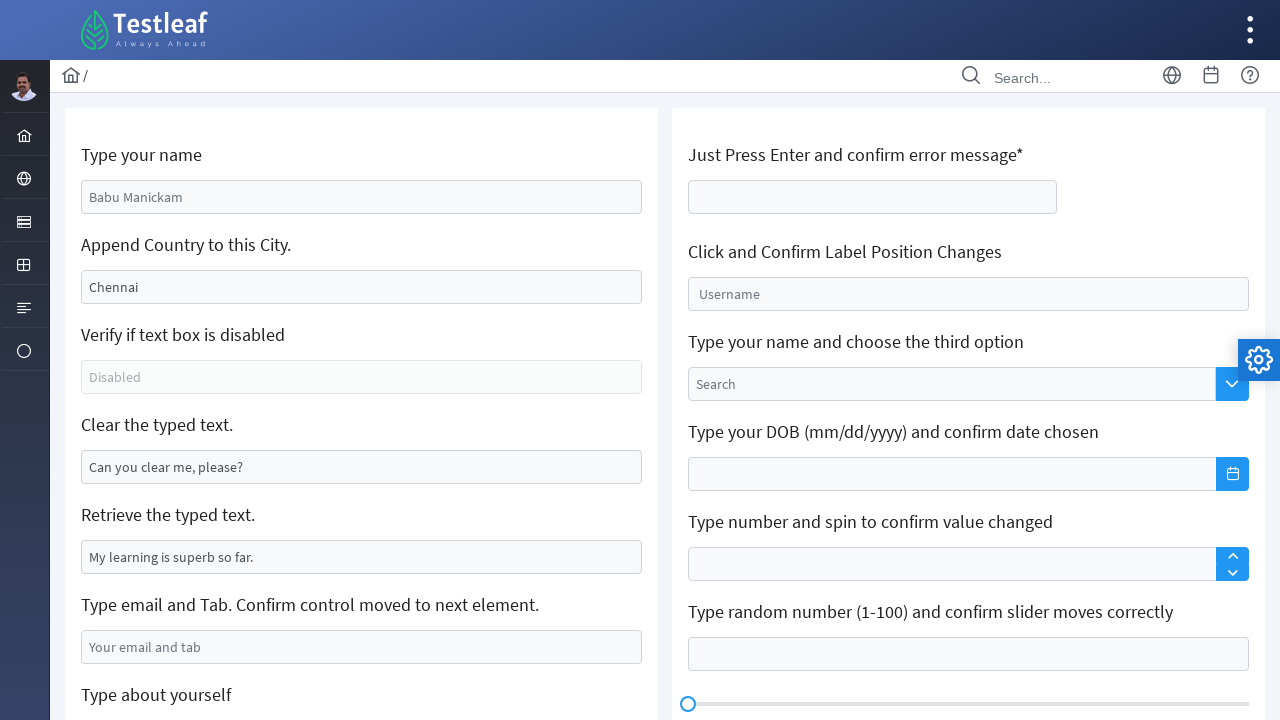

Filled name input field with 'suriyan' on #j_idt88\:name
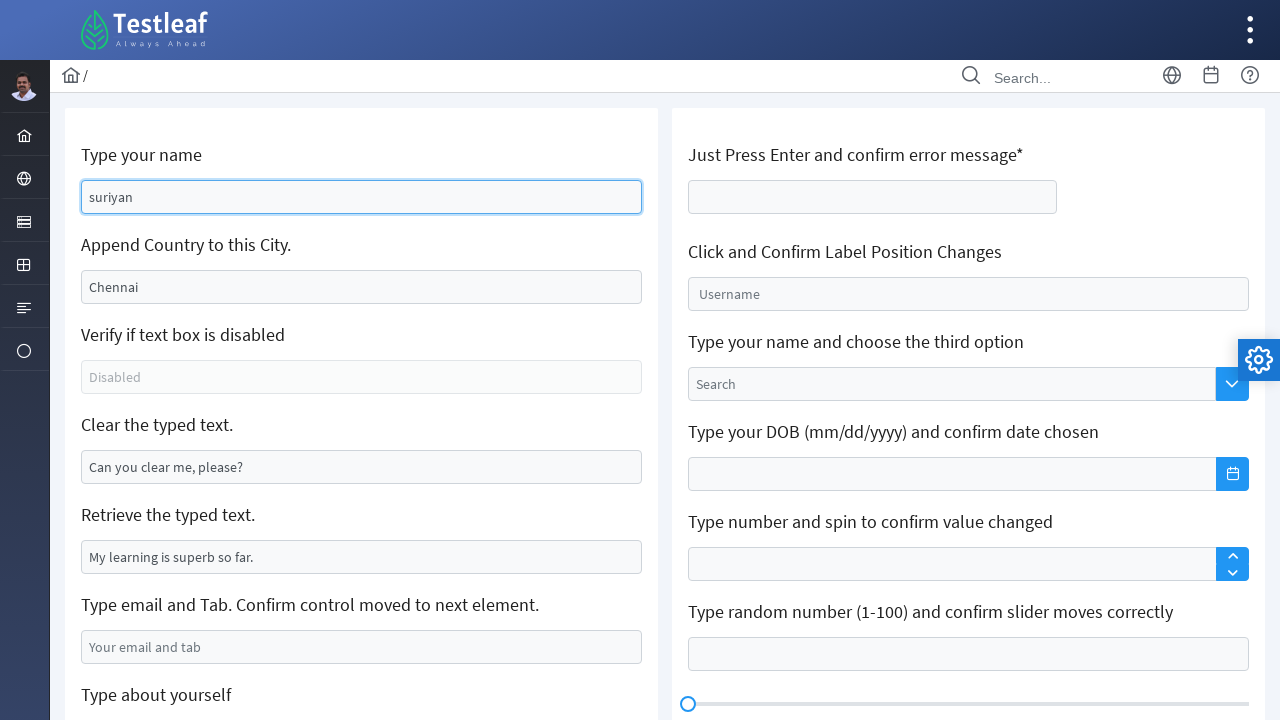

Filled location input field with 'tamilnadu' on #j_idt88\:j_idt91
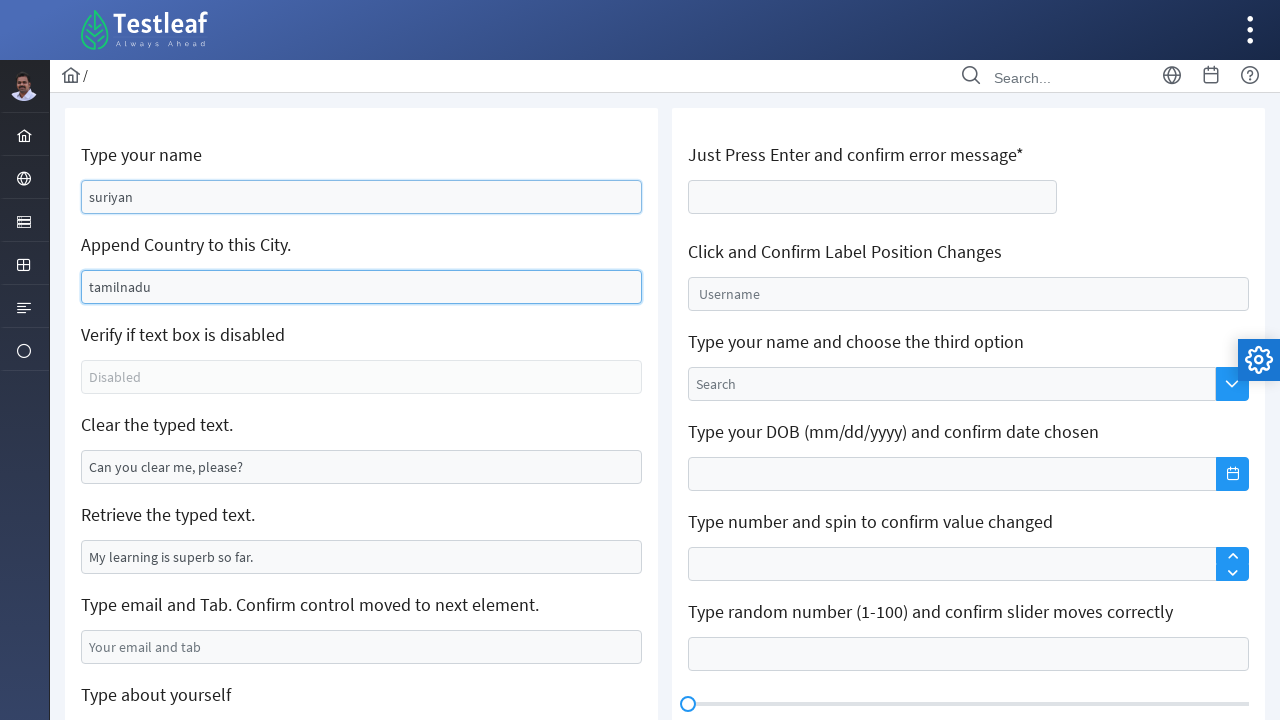

Checked if third input element is enabled: False
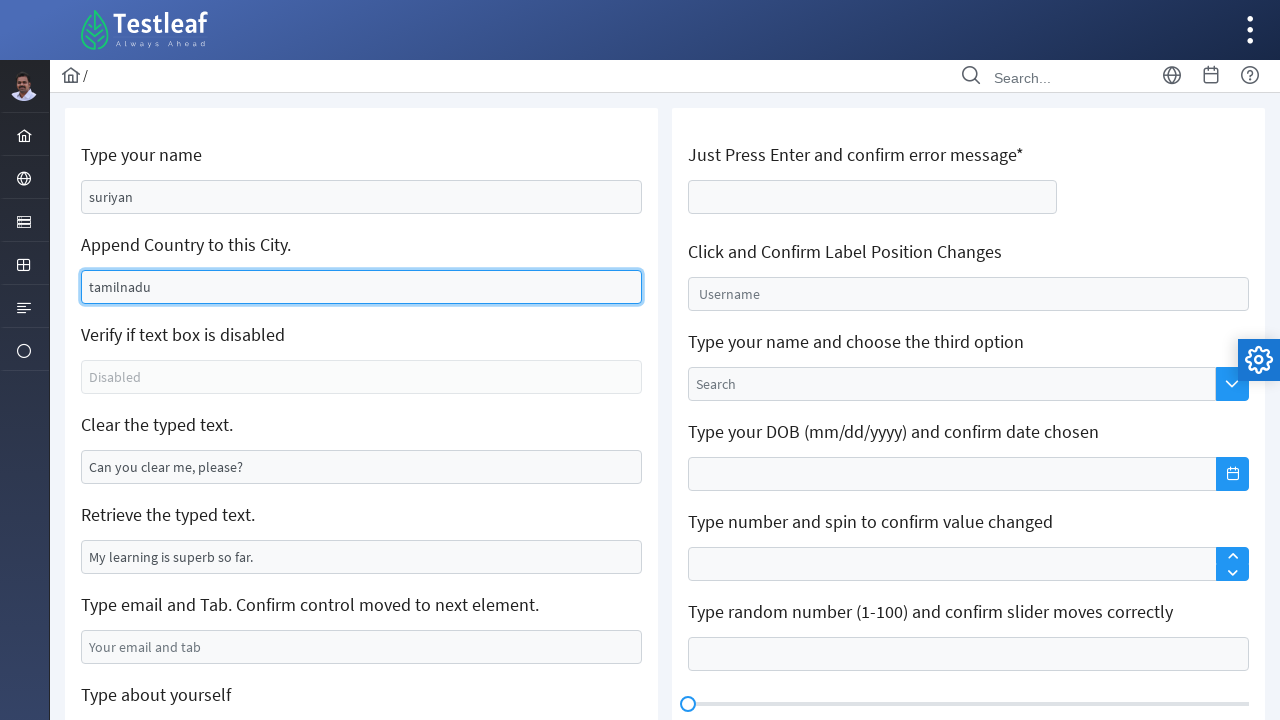

Cleared the fourth input field on #j_idt88\:j_idt95
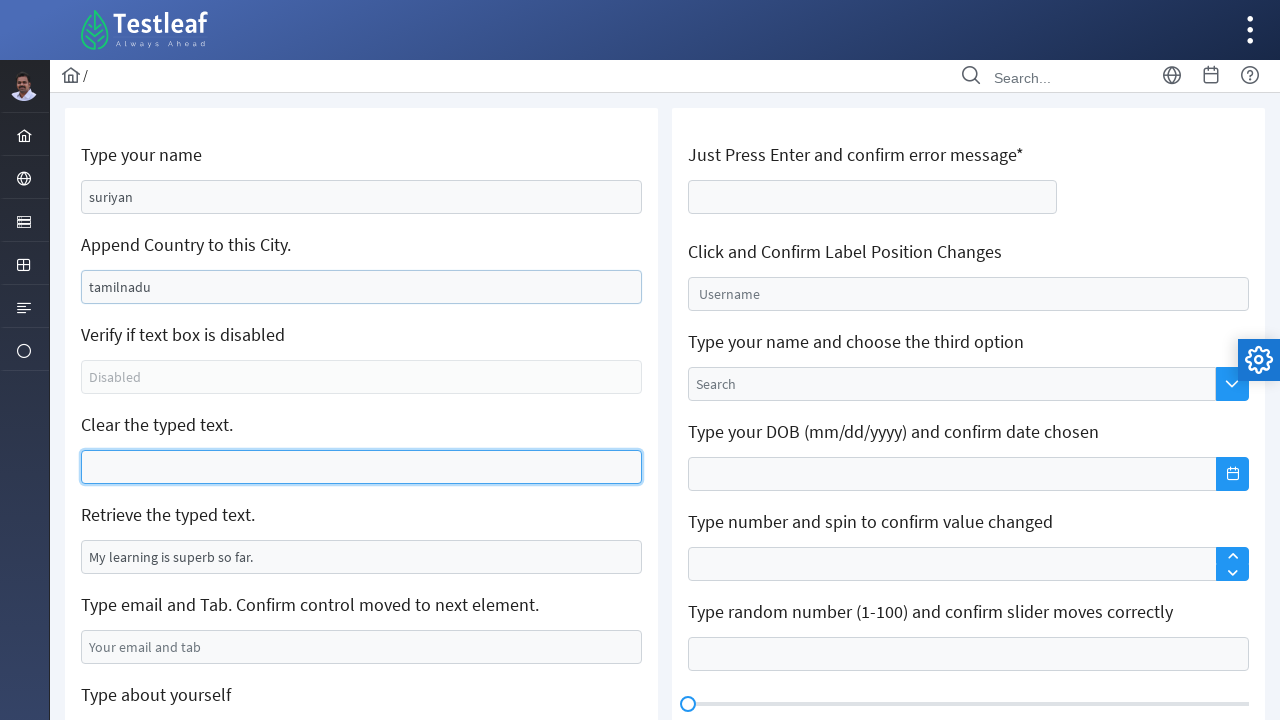

Retrieved value attribute from fifth input field: 'My learning is superb so far.'
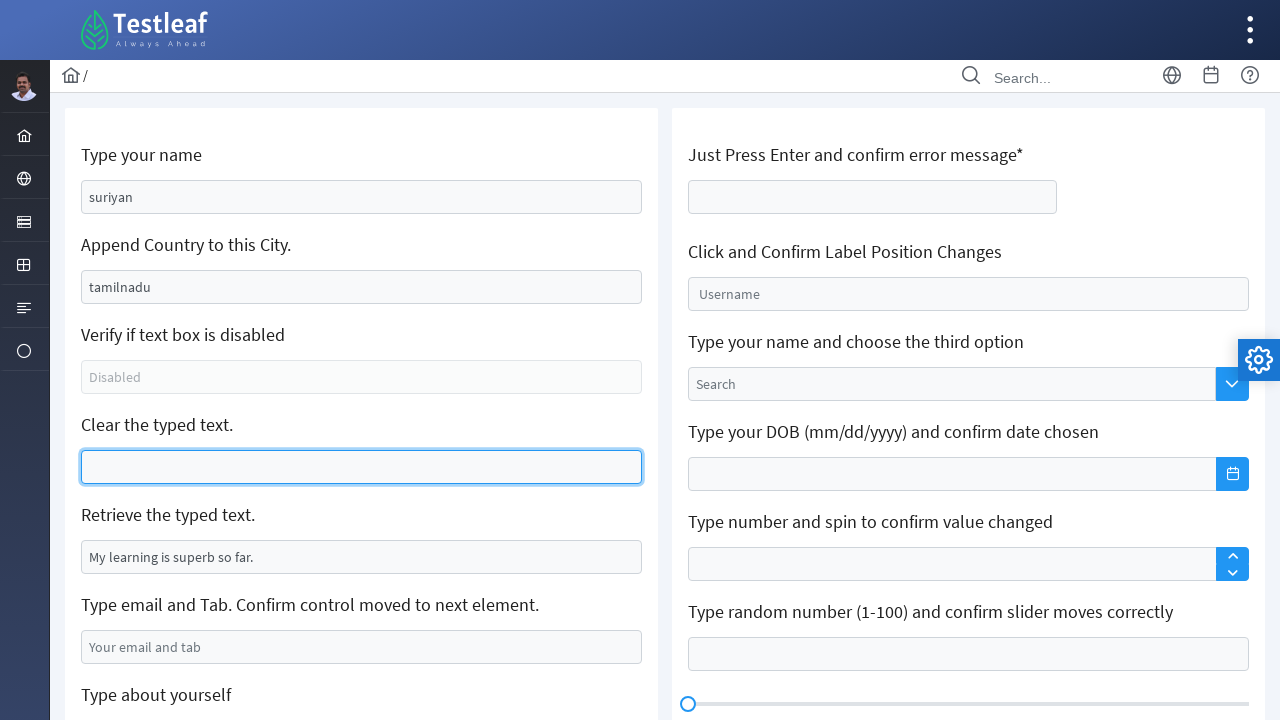

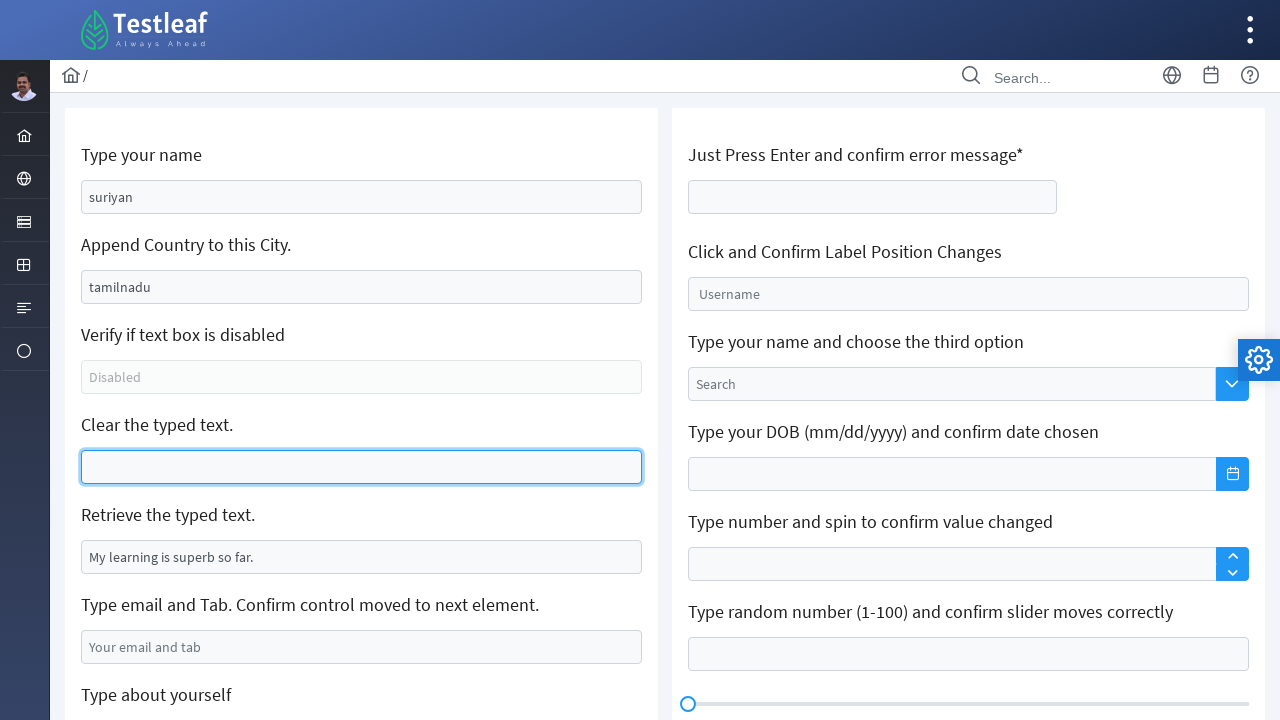